Selects multiple hobby checkboxes (Hockey and Movies) on the registration form.

Starting URL: http://demo.automationtesting.in/Register.html

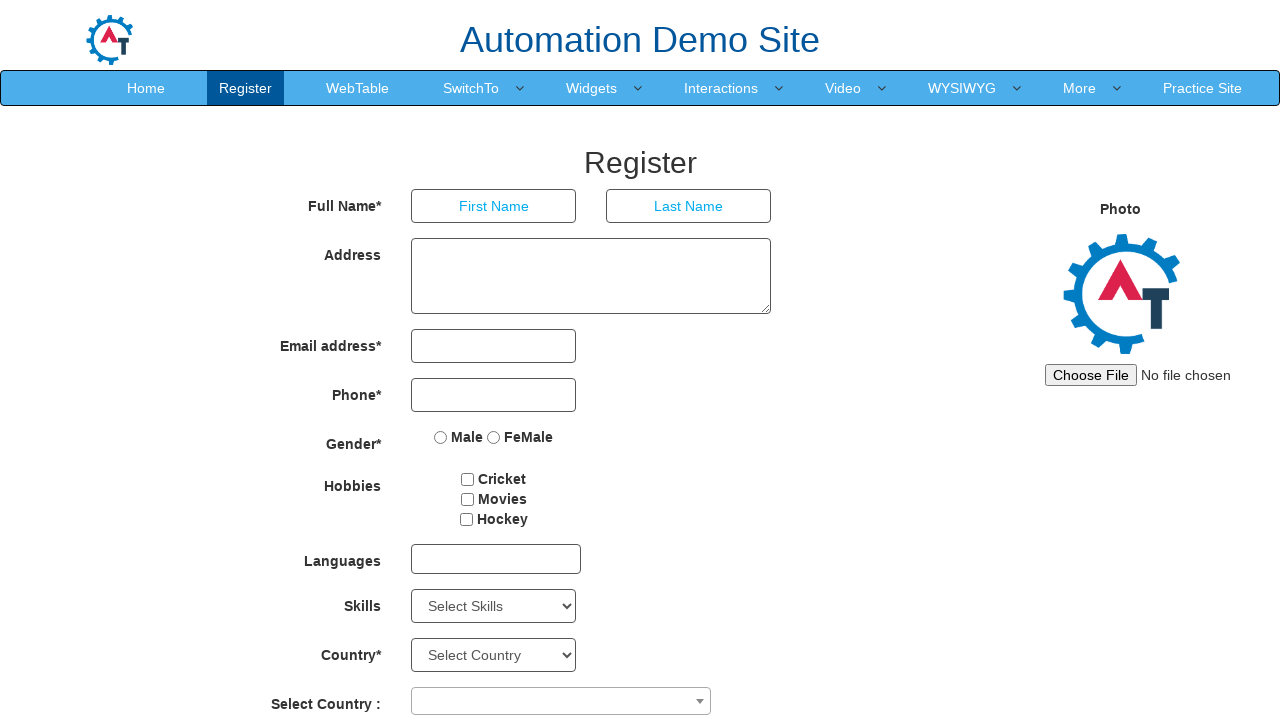

Clicked Hockey checkbox at (466, 519) on #checkbox3
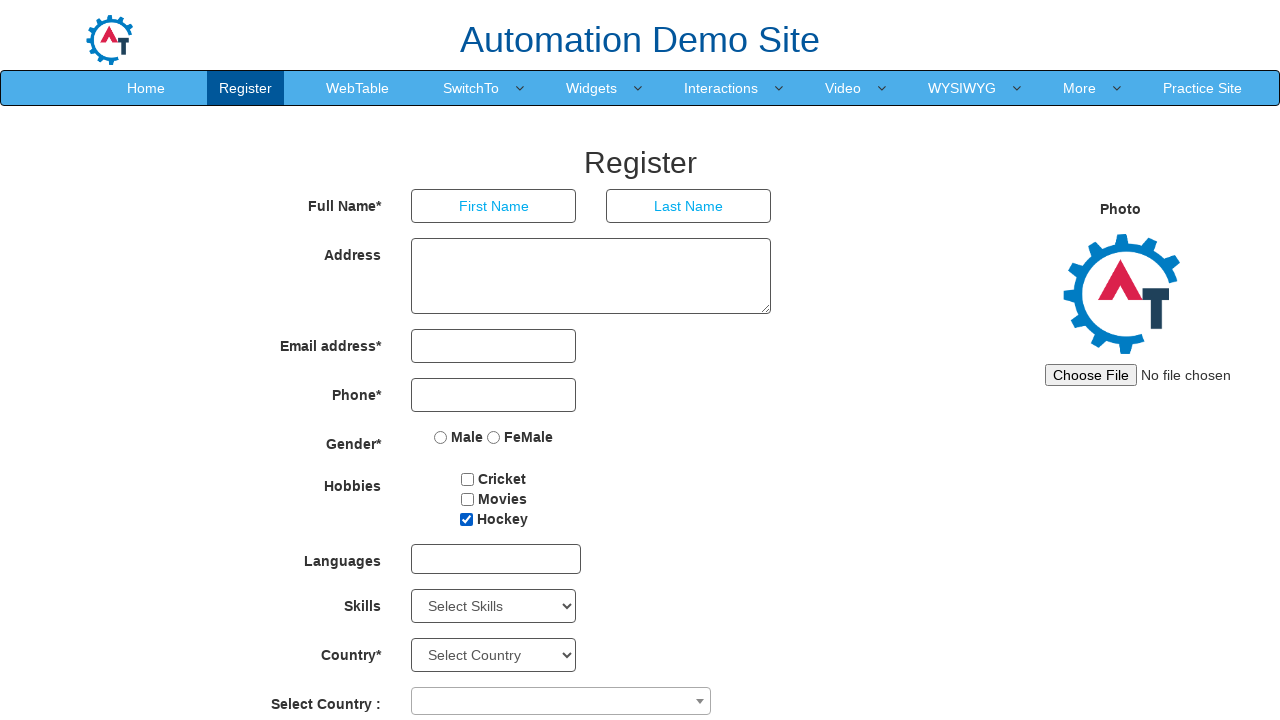

Clicked Movies checkbox at (467, 499) on #checkbox2
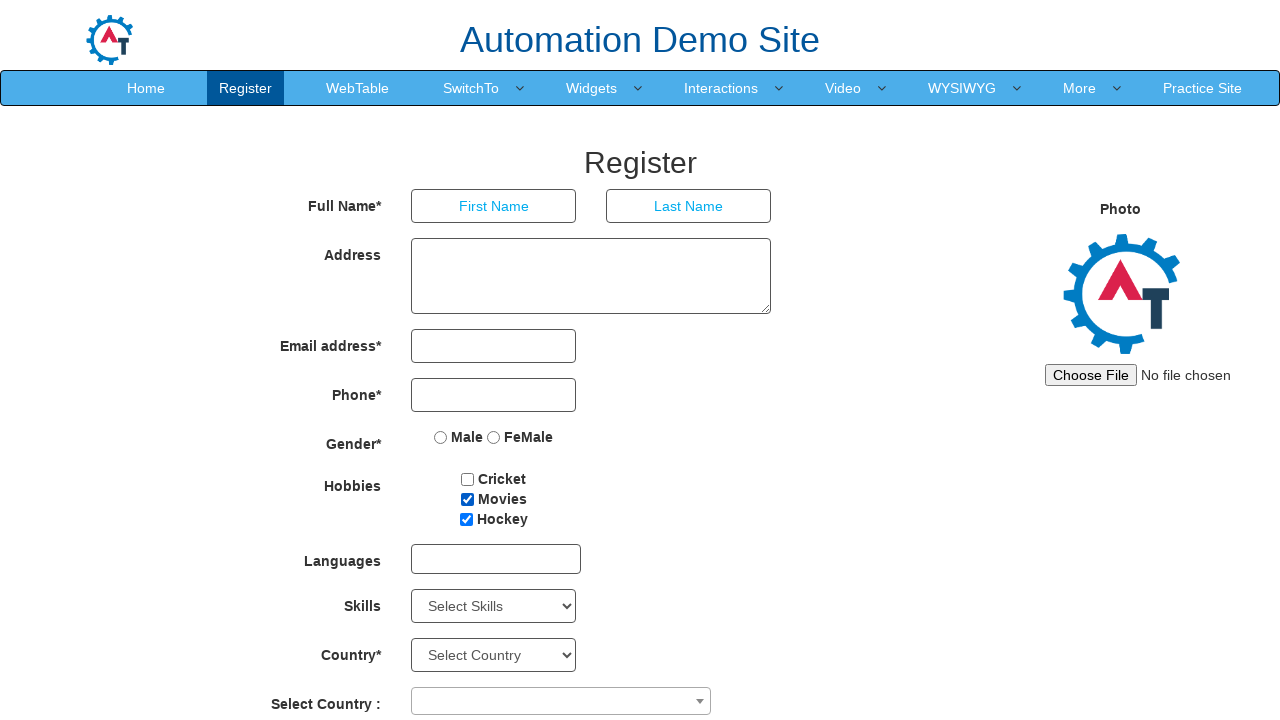

Verified Hockey checkbox is checked
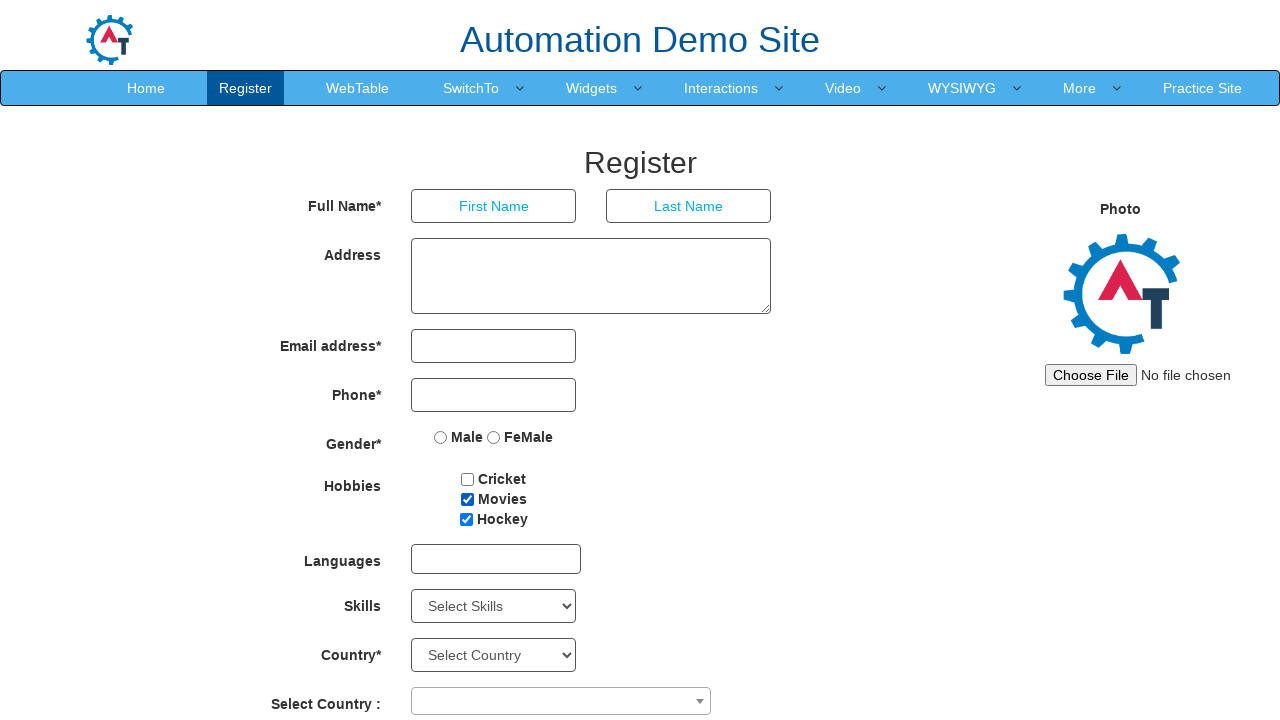

Verified Movies checkbox is checked
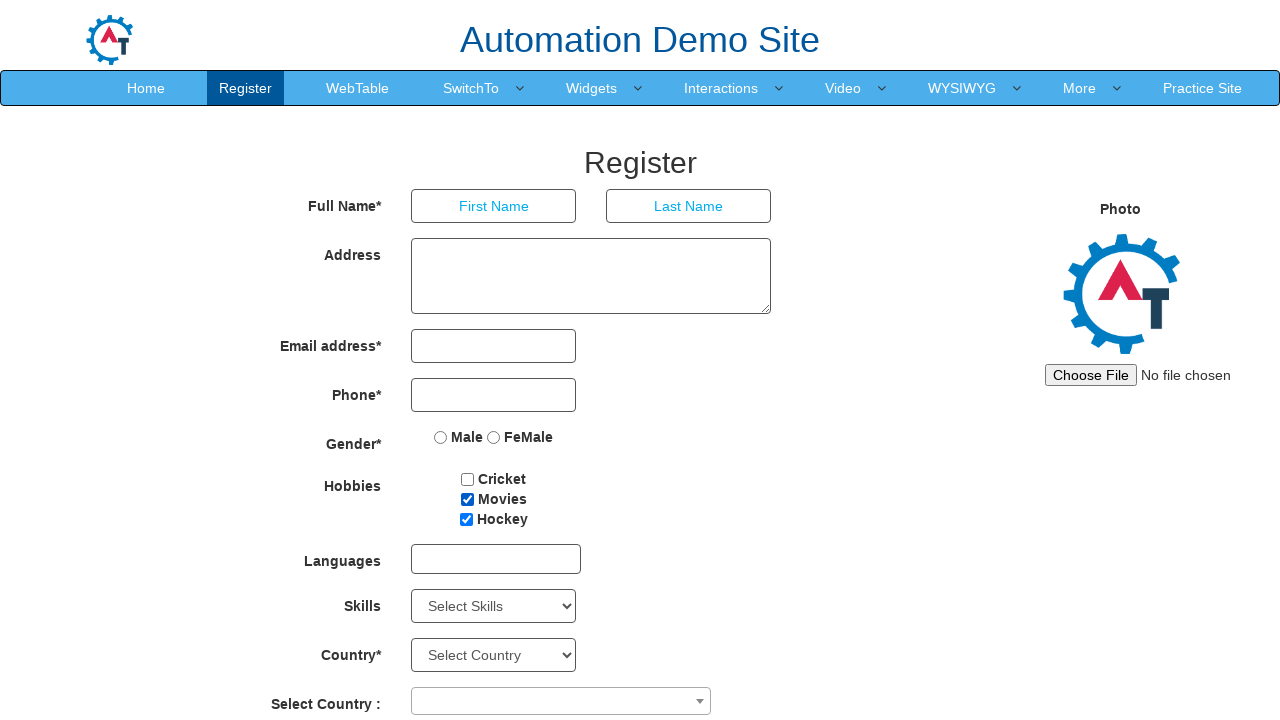

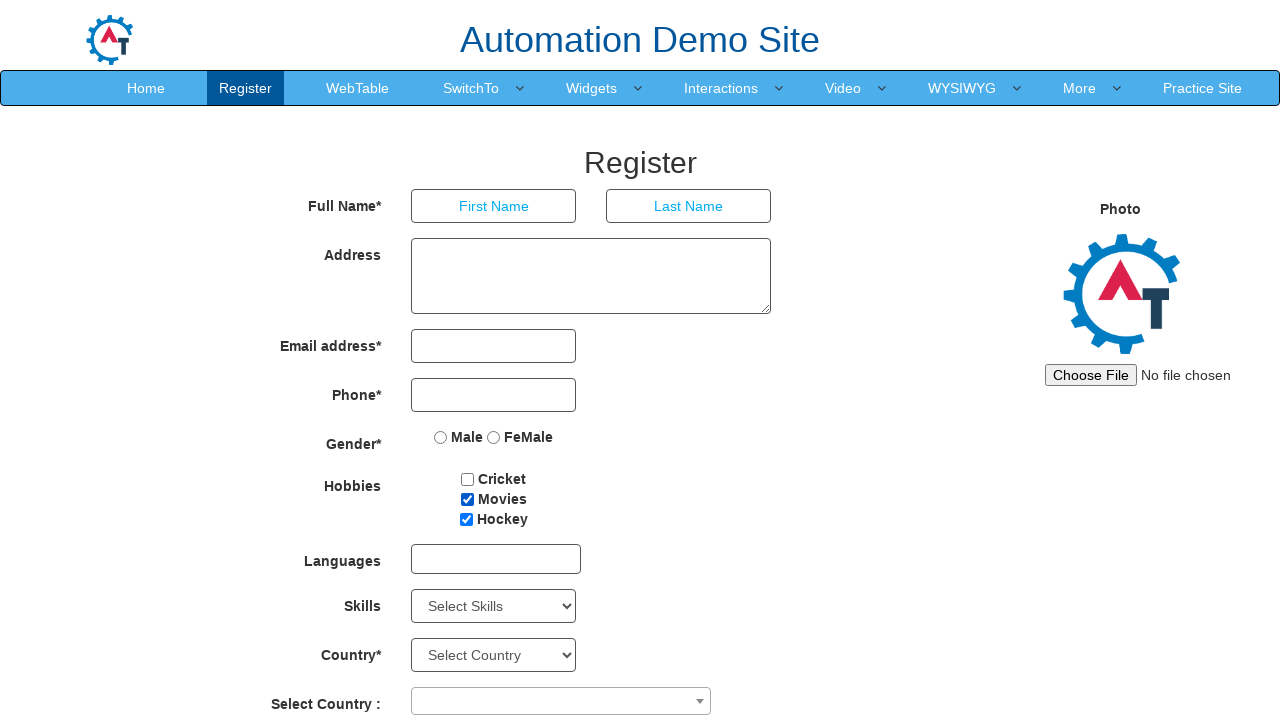